Clicks on the Visibility link from the main page and verifies the Visibility page loads

Starting URL: http://uitestingplayground.com/

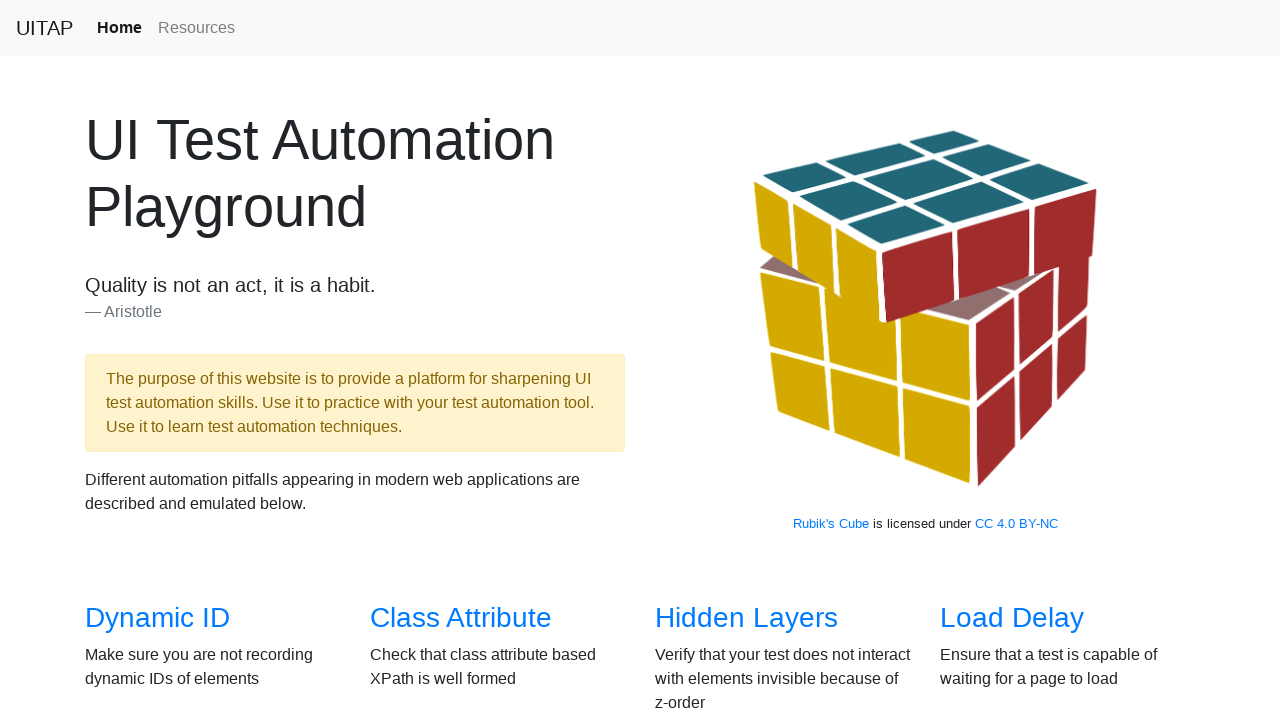

Clicked on the Visibility link at (135, 360) on a[href='/visibility']
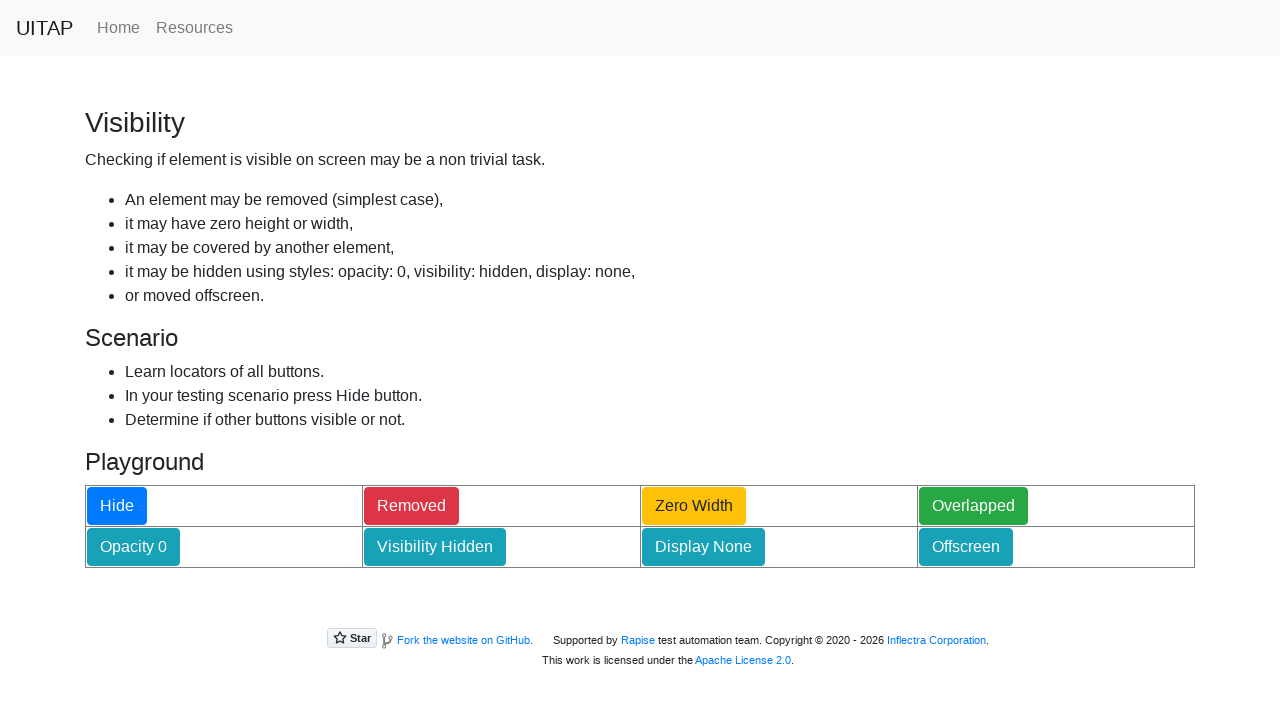

Visibility page loaded and title verified
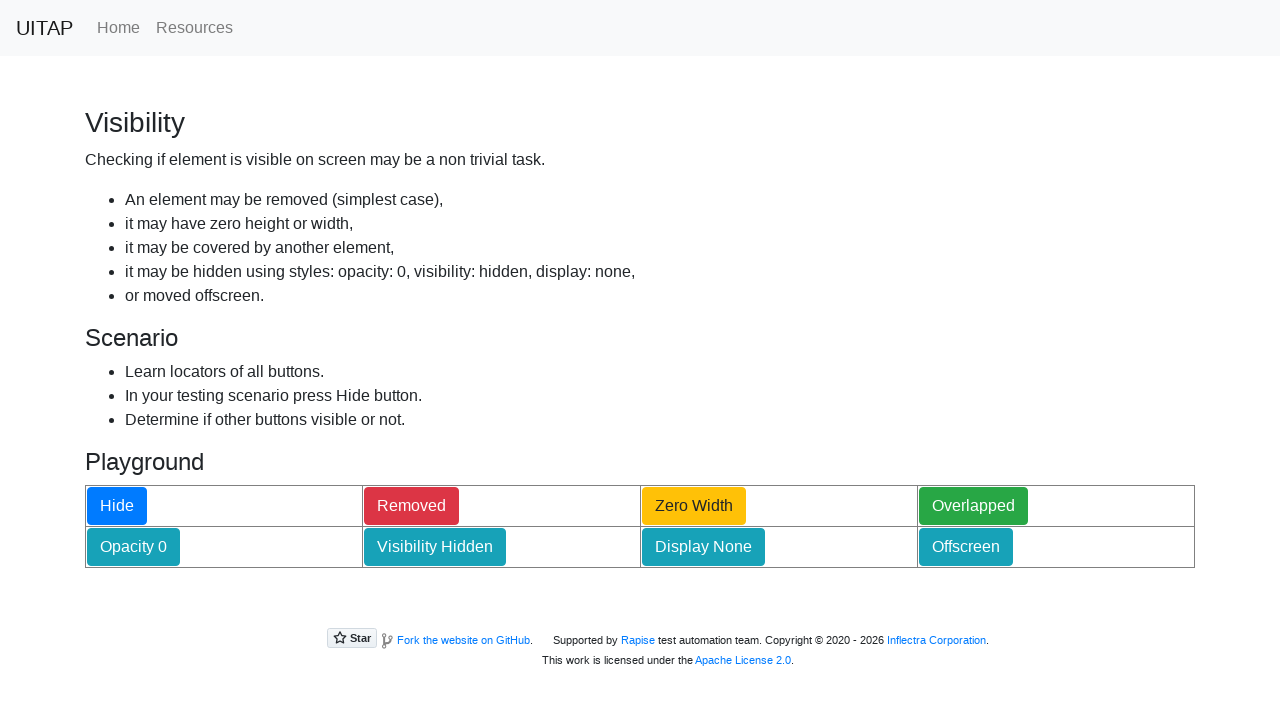

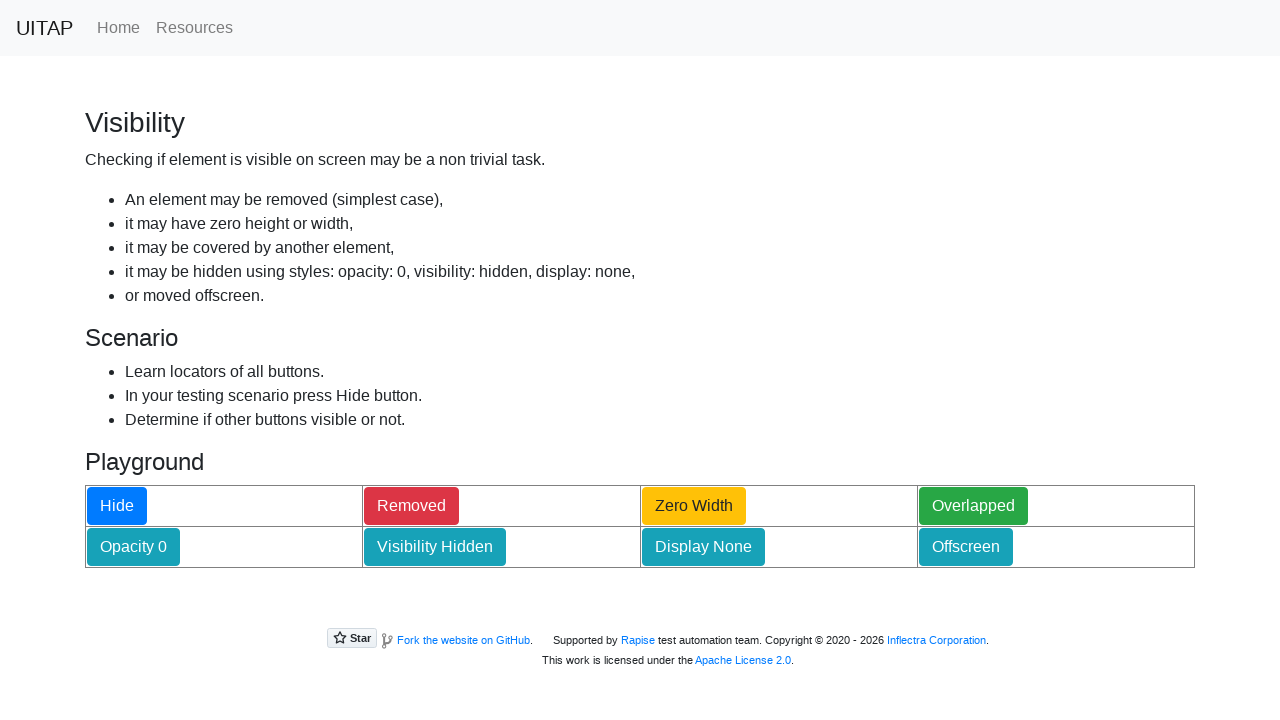